Navigates to the itivity.net website and maximizes the browser window. This is a basic page load verification test.

Starting URL: https://itivity.net/

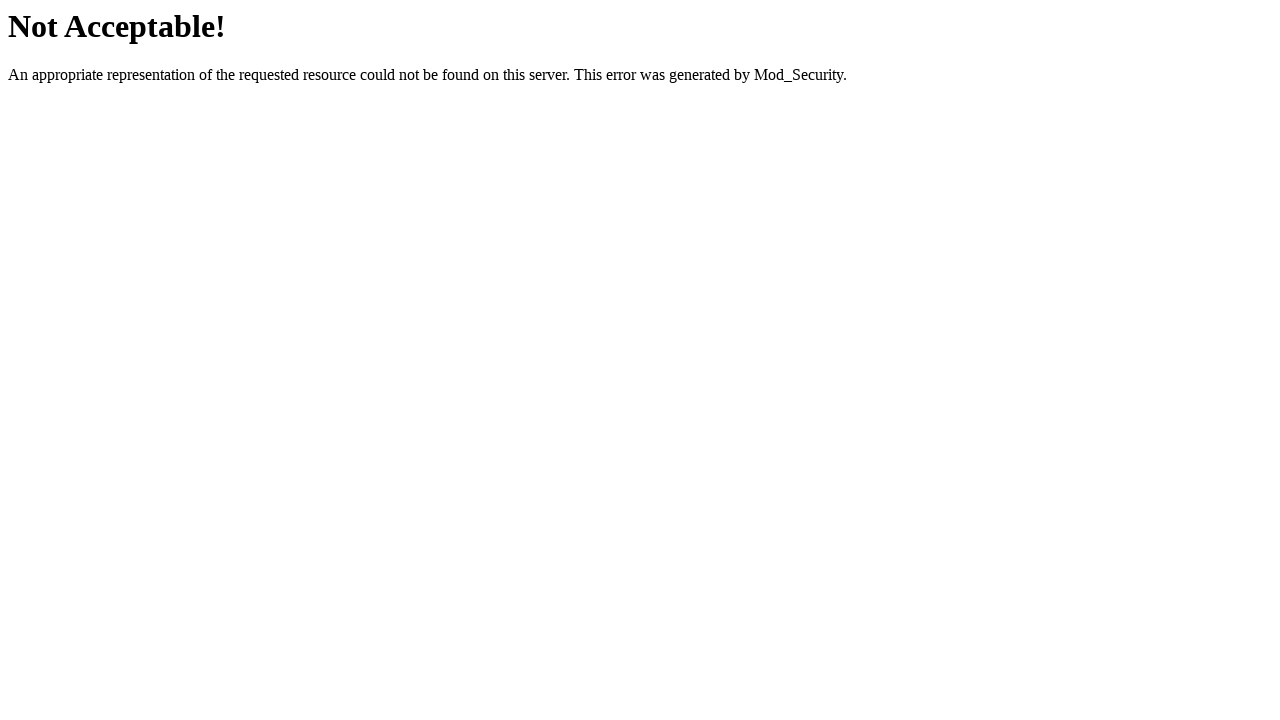

Navigated to https://itivity.net/
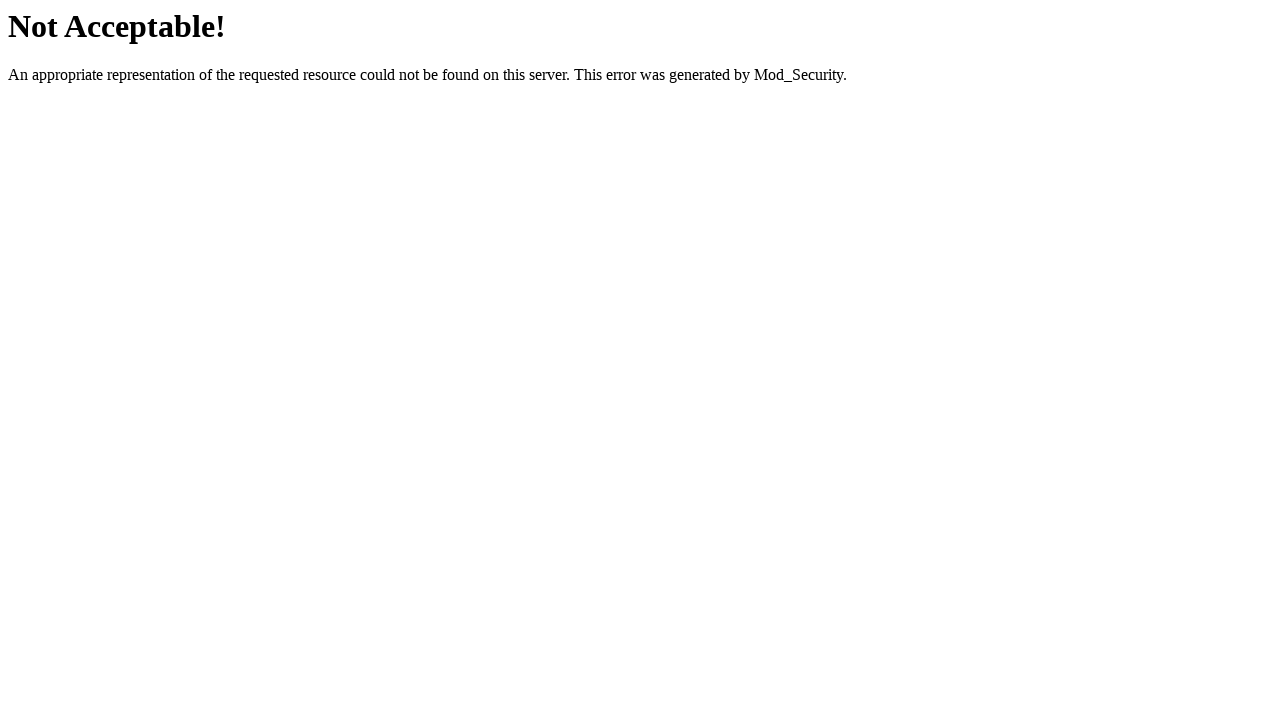

Maximized browser window to 1920x1080
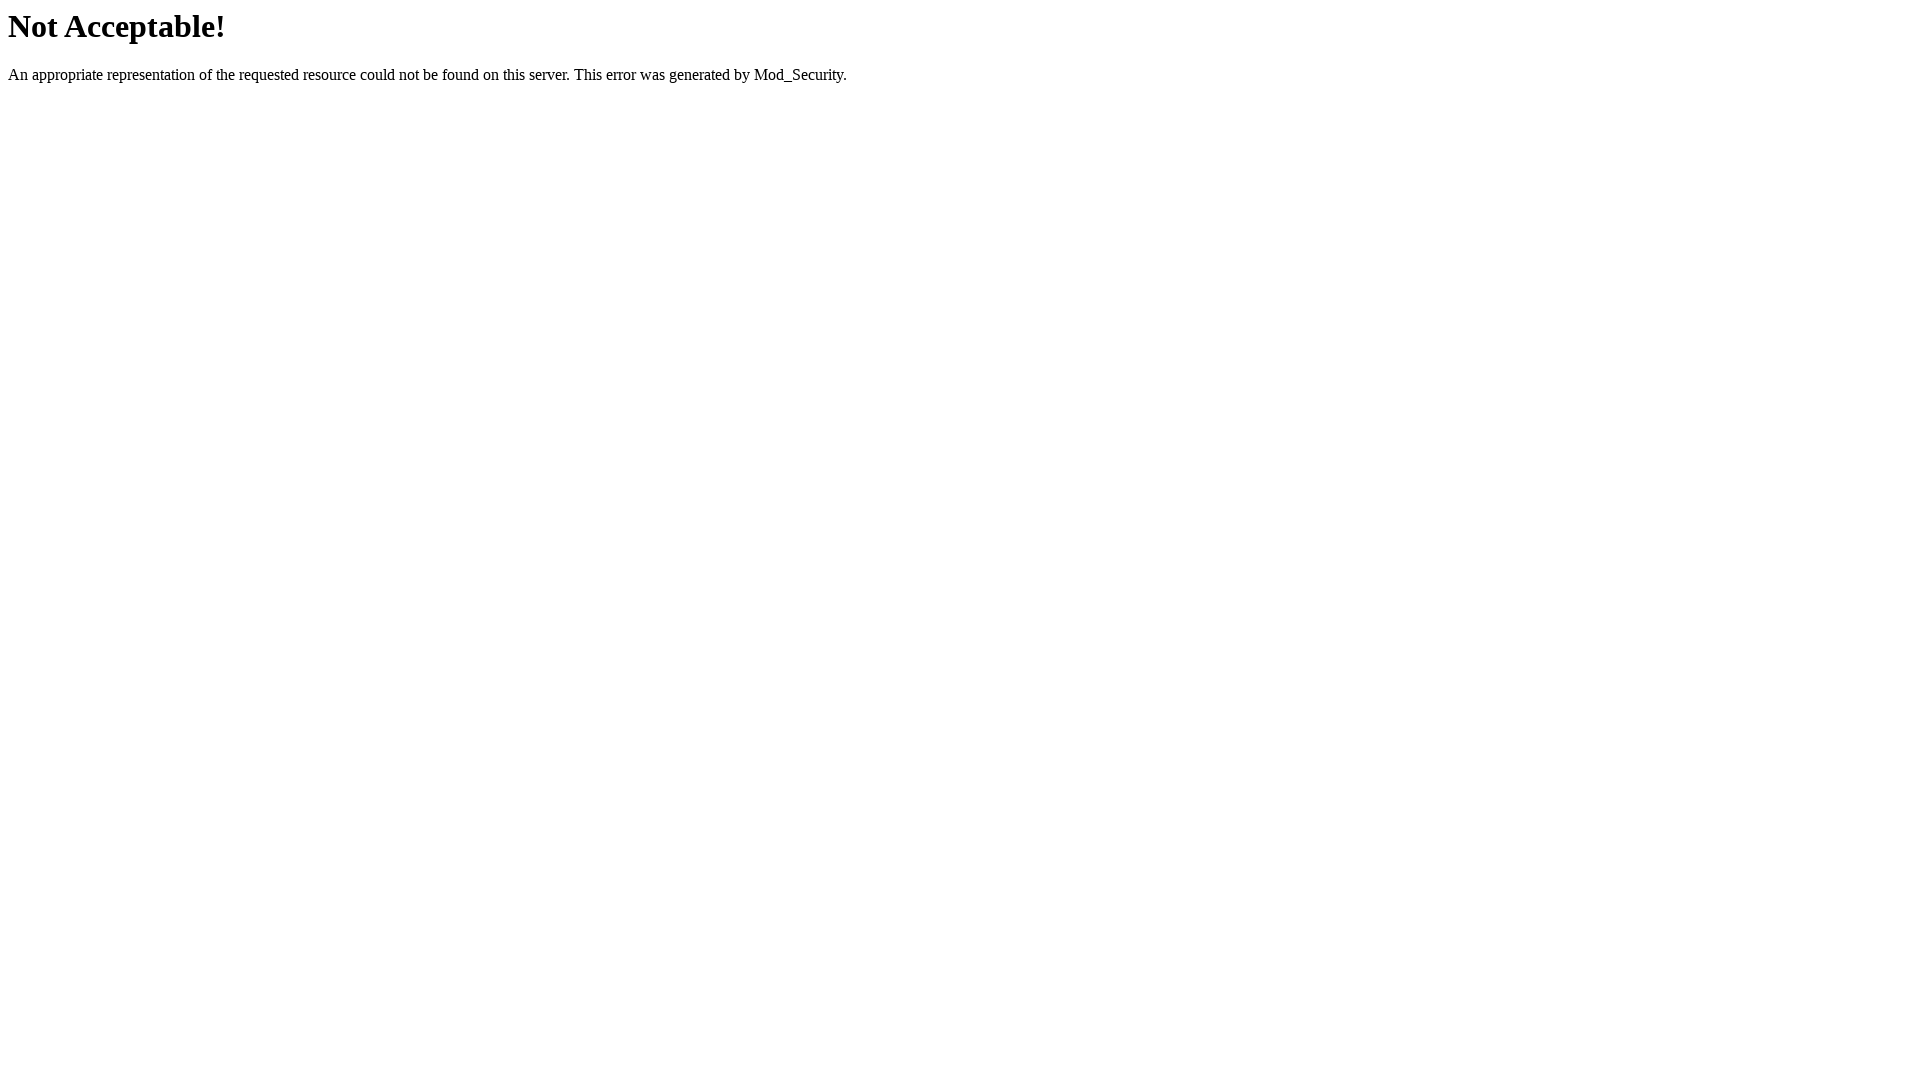

Page fully loaded and network idle
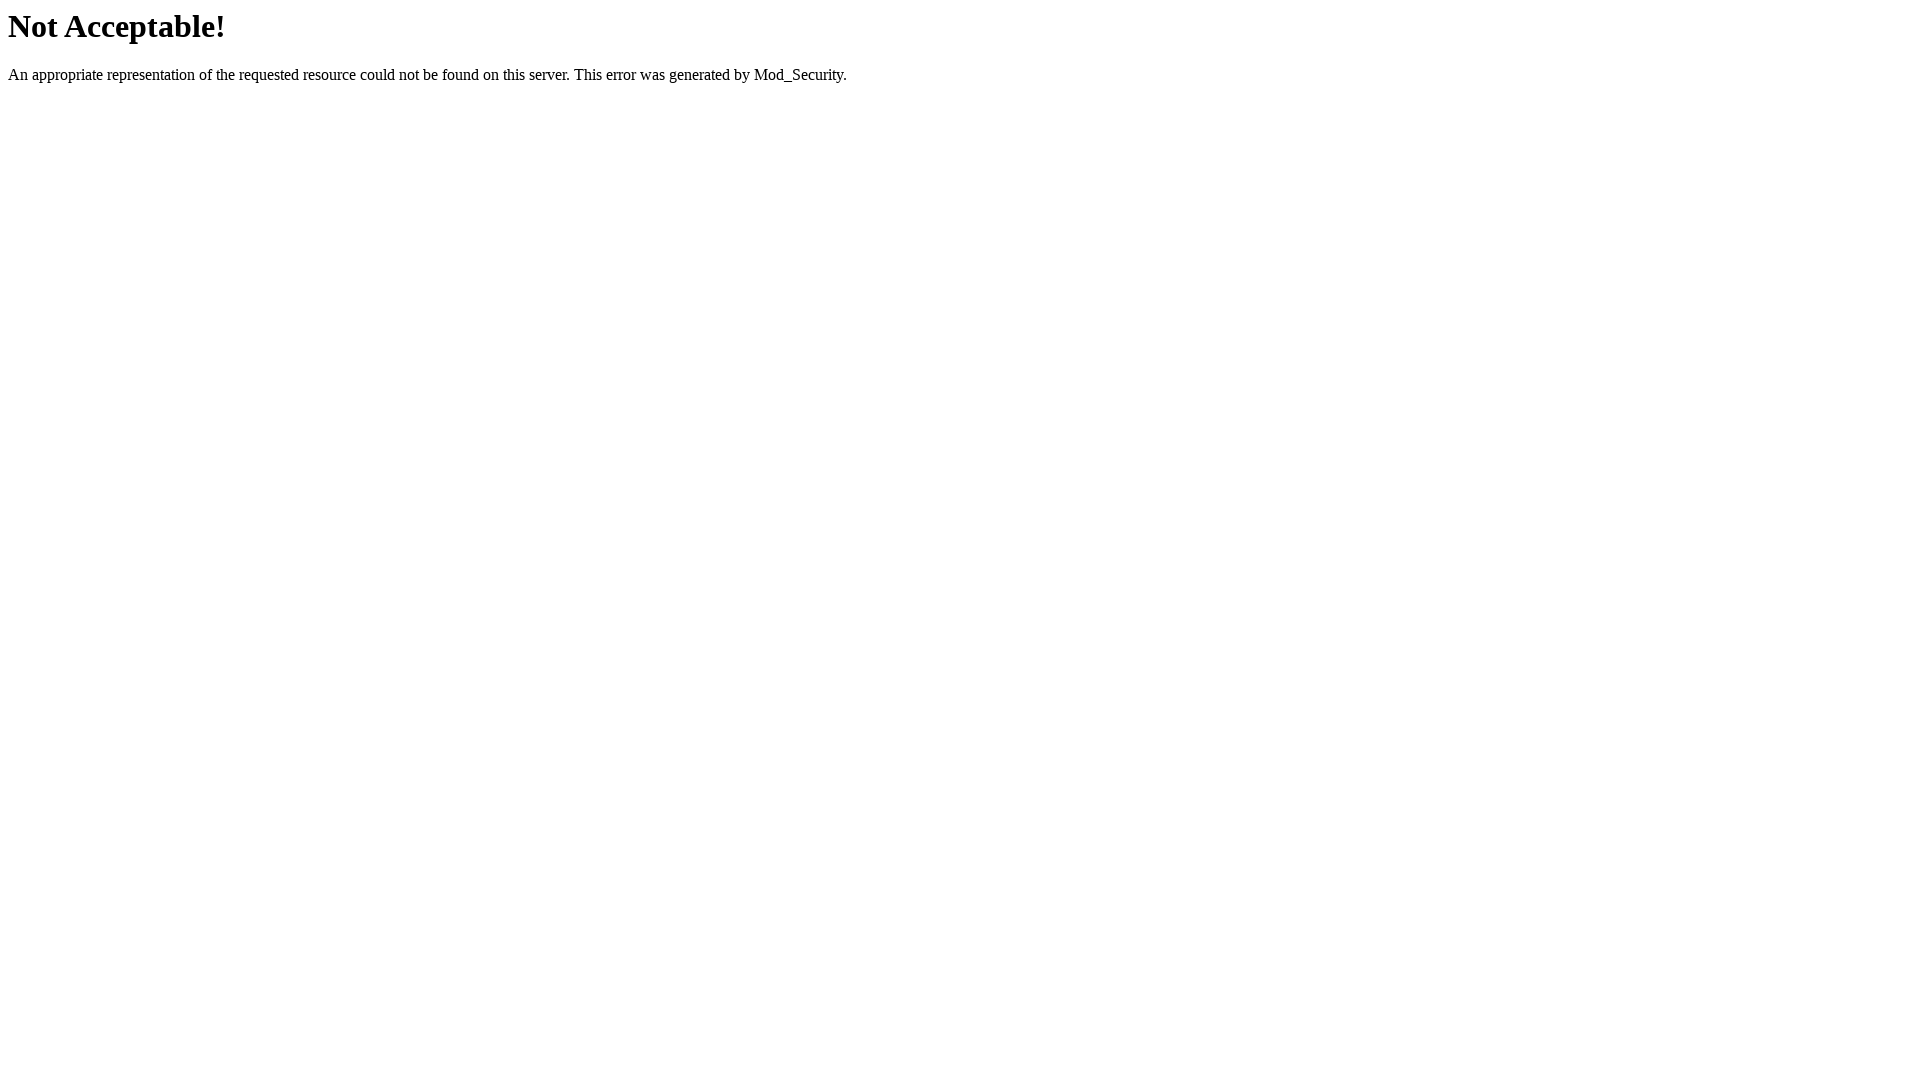

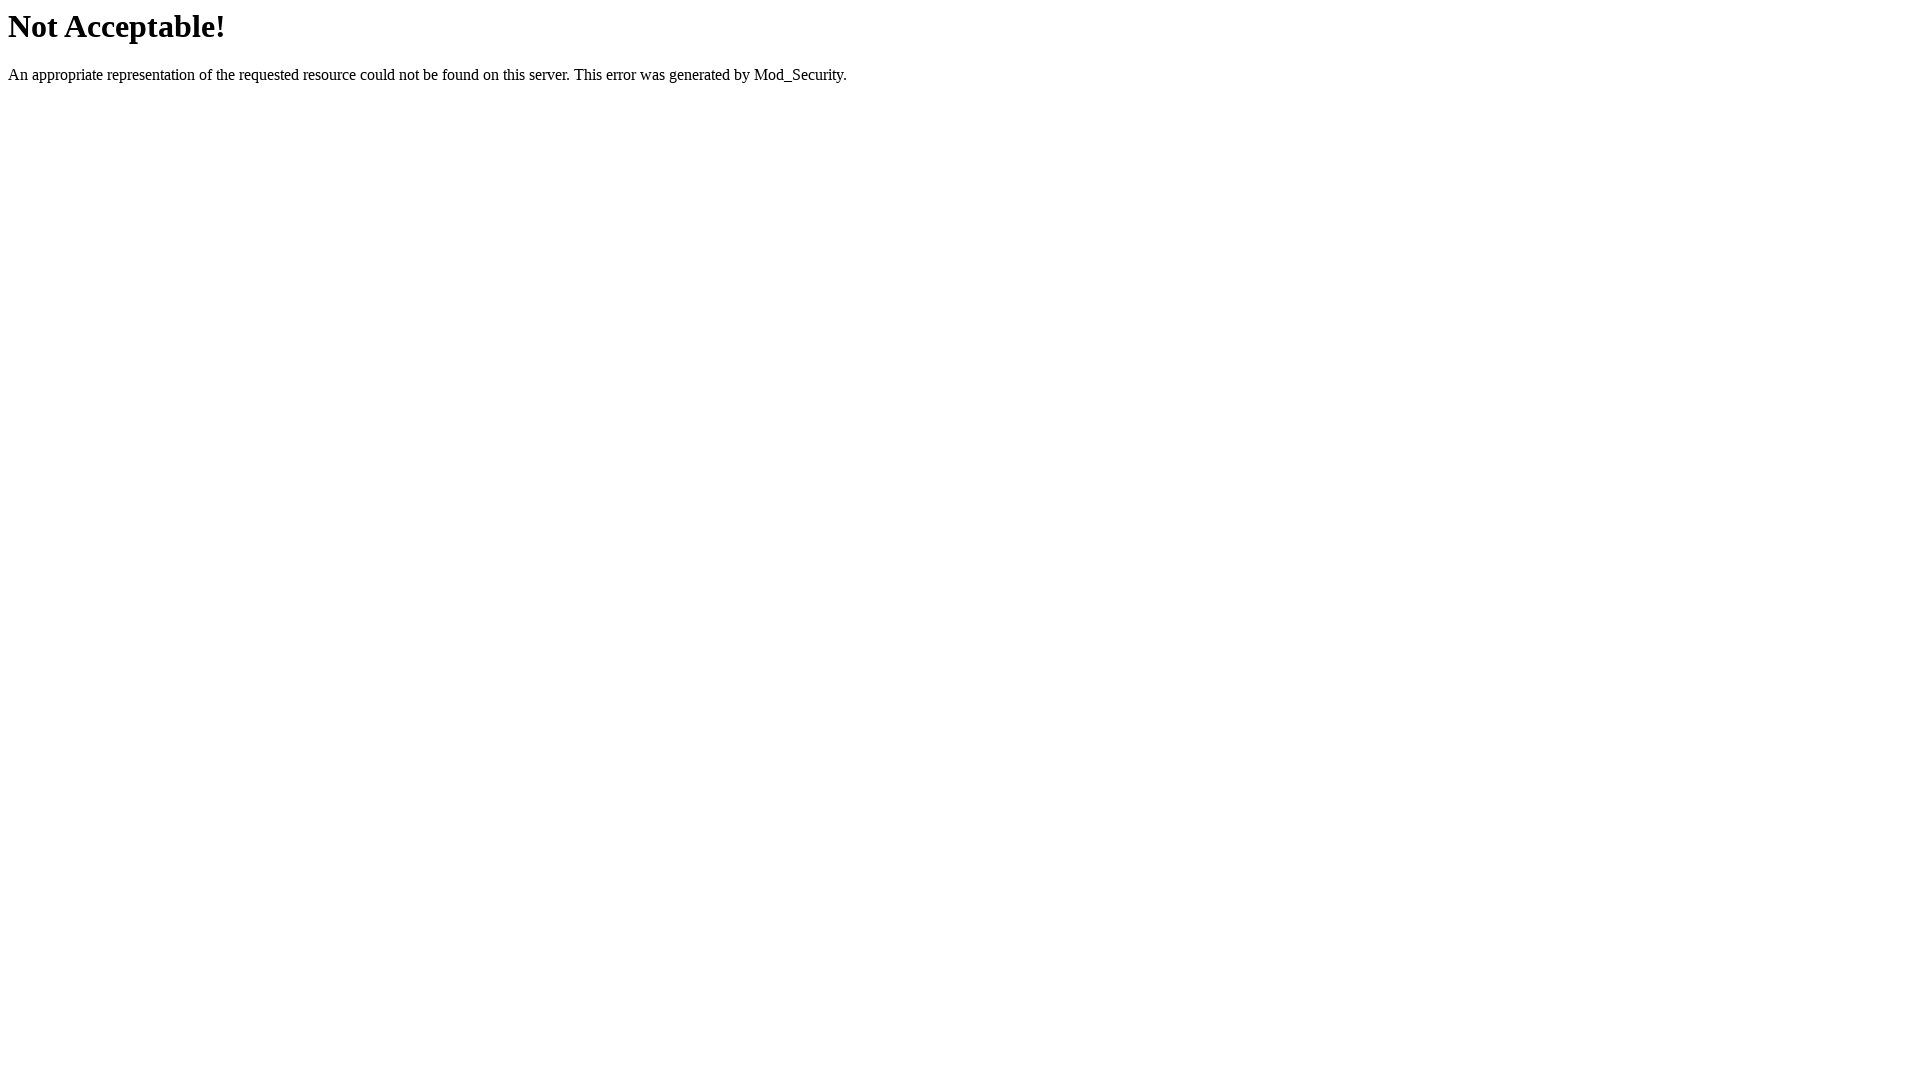